Tests that todo data persists after page reload

Starting URL: https://demo.playwright.dev/todomvc

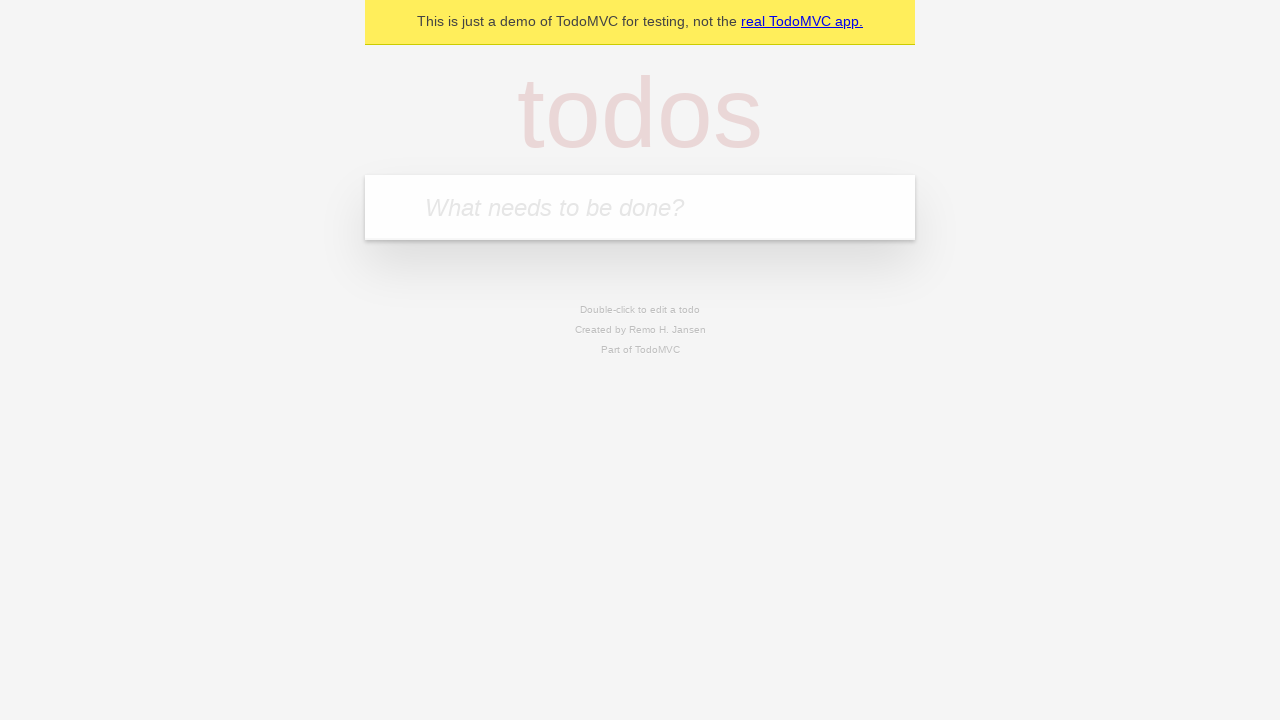

Filled todo input with 'buy some cheese' on internal:attr=[placeholder="What needs to be done?"i]
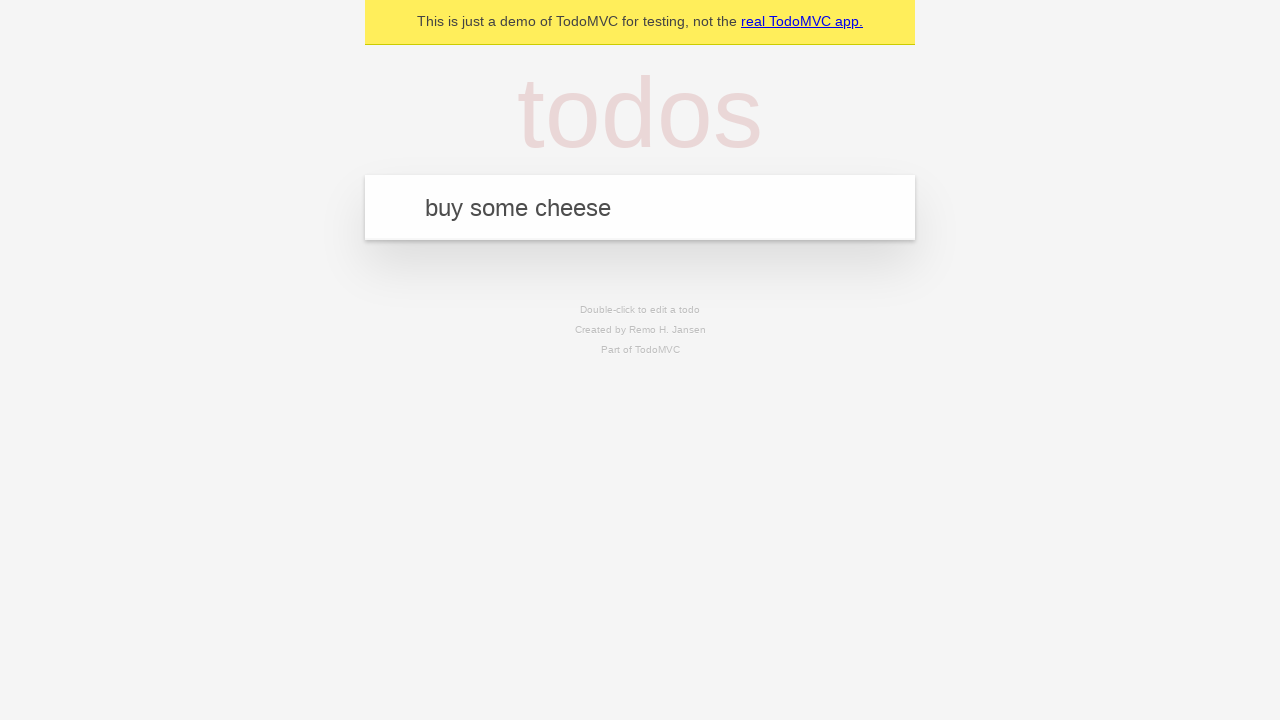

Pressed Enter to create first todo item on internal:attr=[placeholder="What needs to be done?"i]
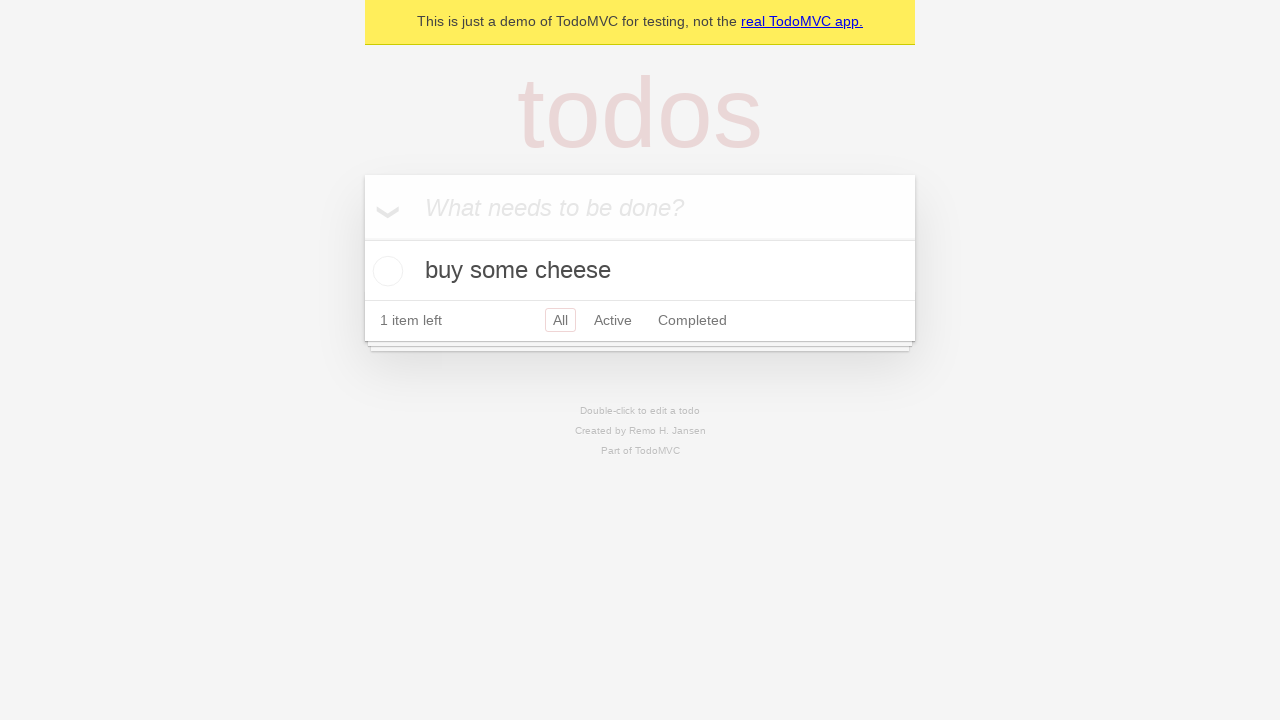

Filled todo input with 'feed the cat' on internal:attr=[placeholder="What needs to be done?"i]
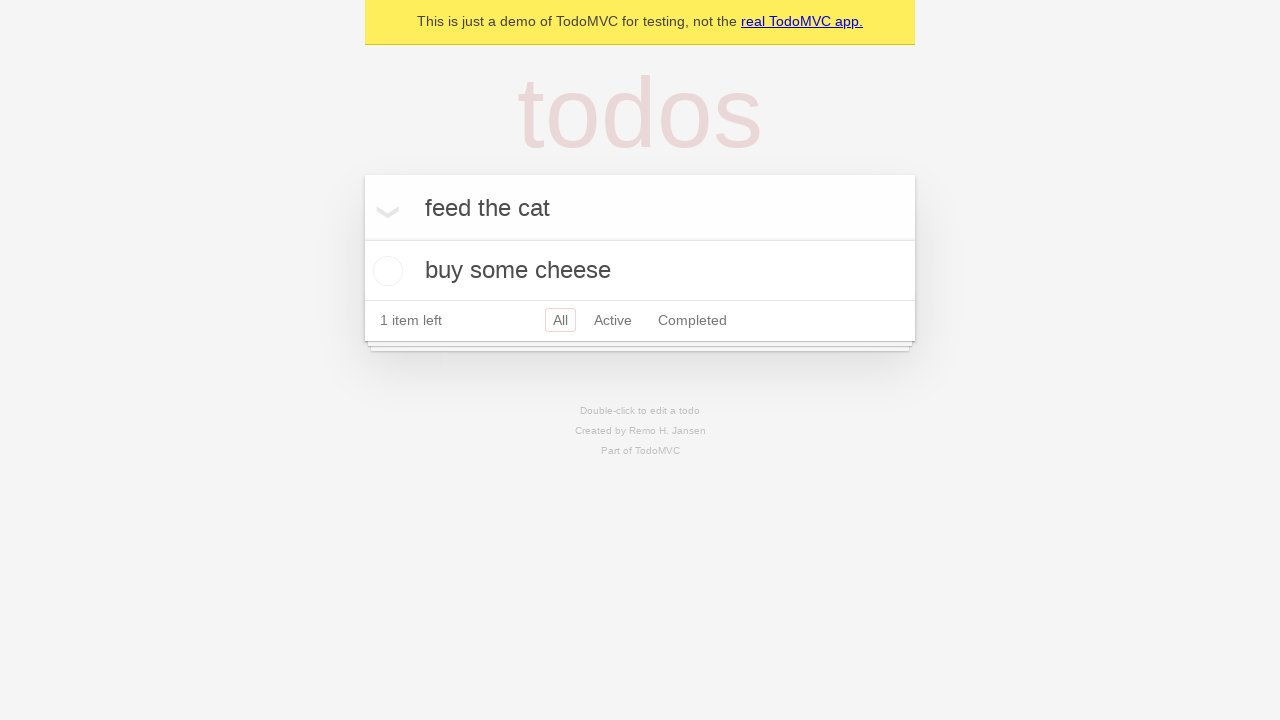

Pressed Enter to create second todo item on internal:attr=[placeholder="What needs to be done?"i]
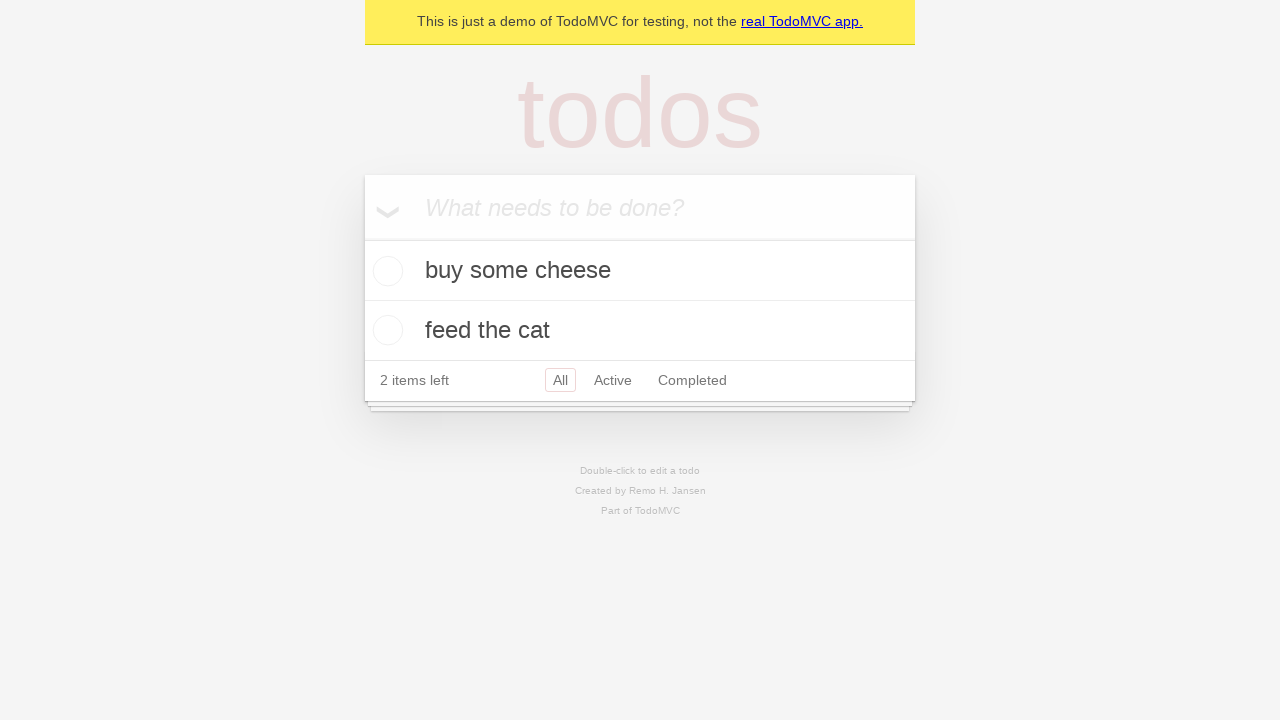

Waited for todo items to appear in DOM
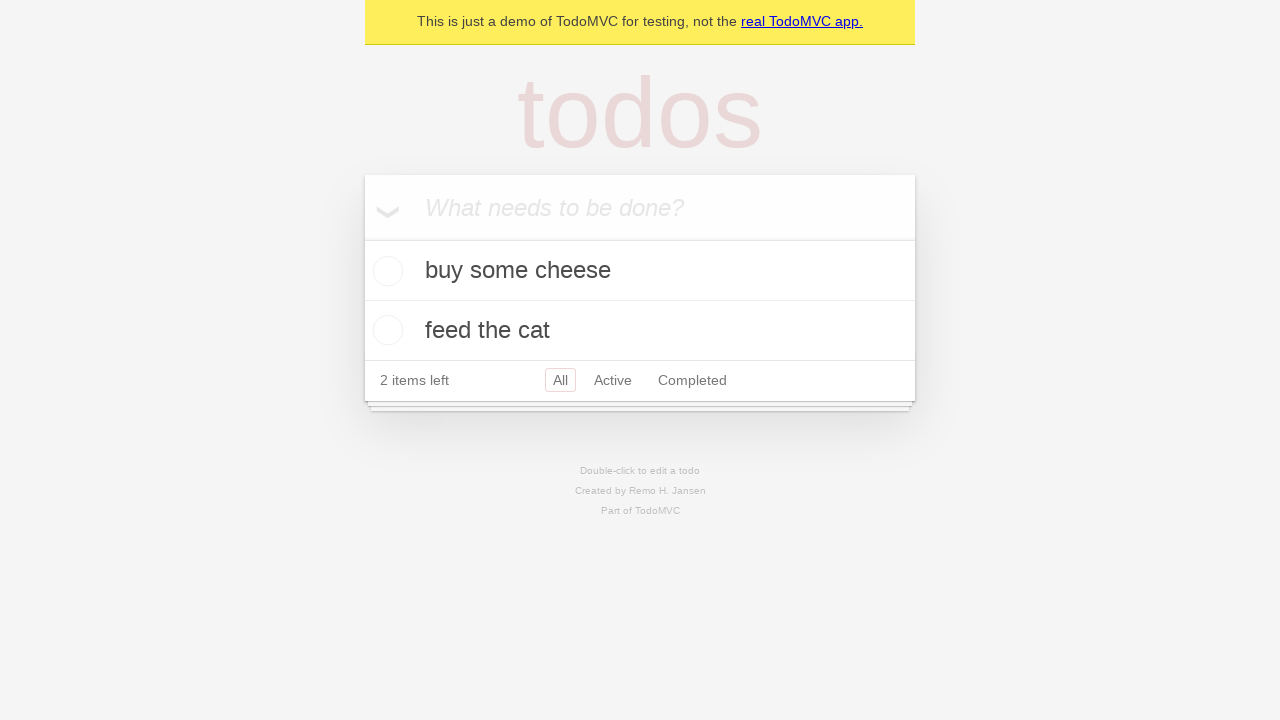

Retrieved all todo items
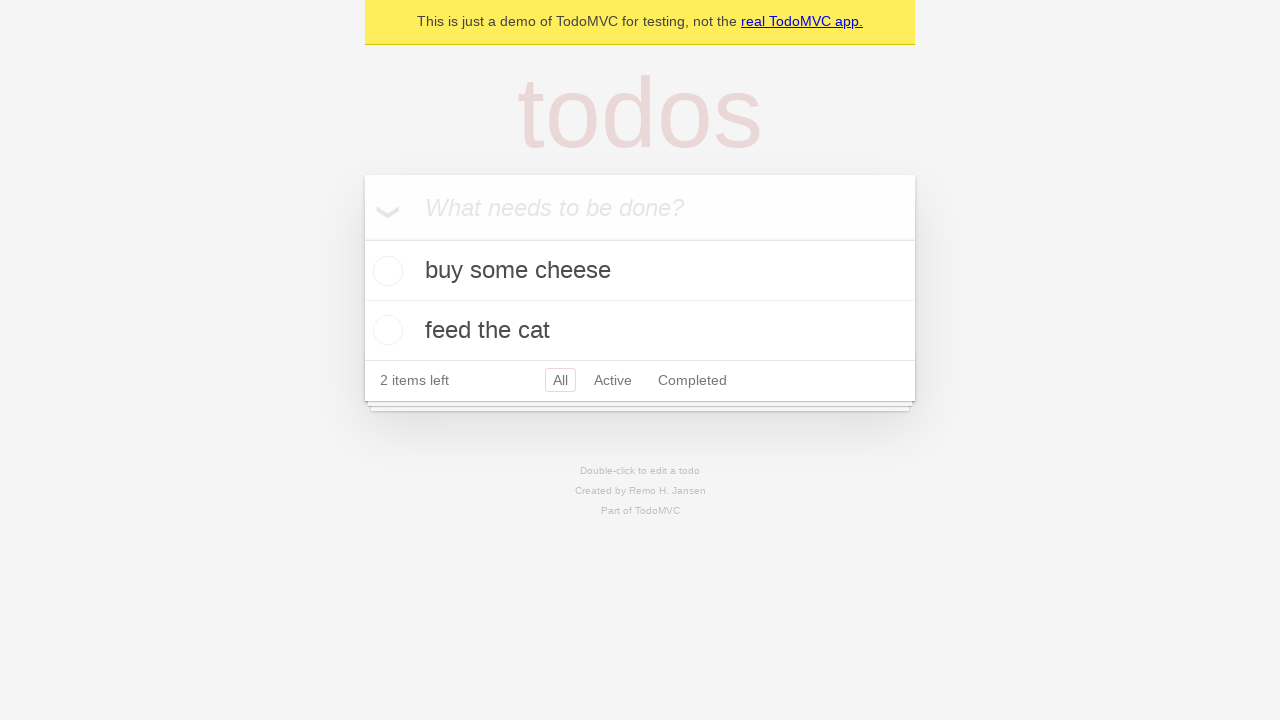

Located checkbox for first todo item
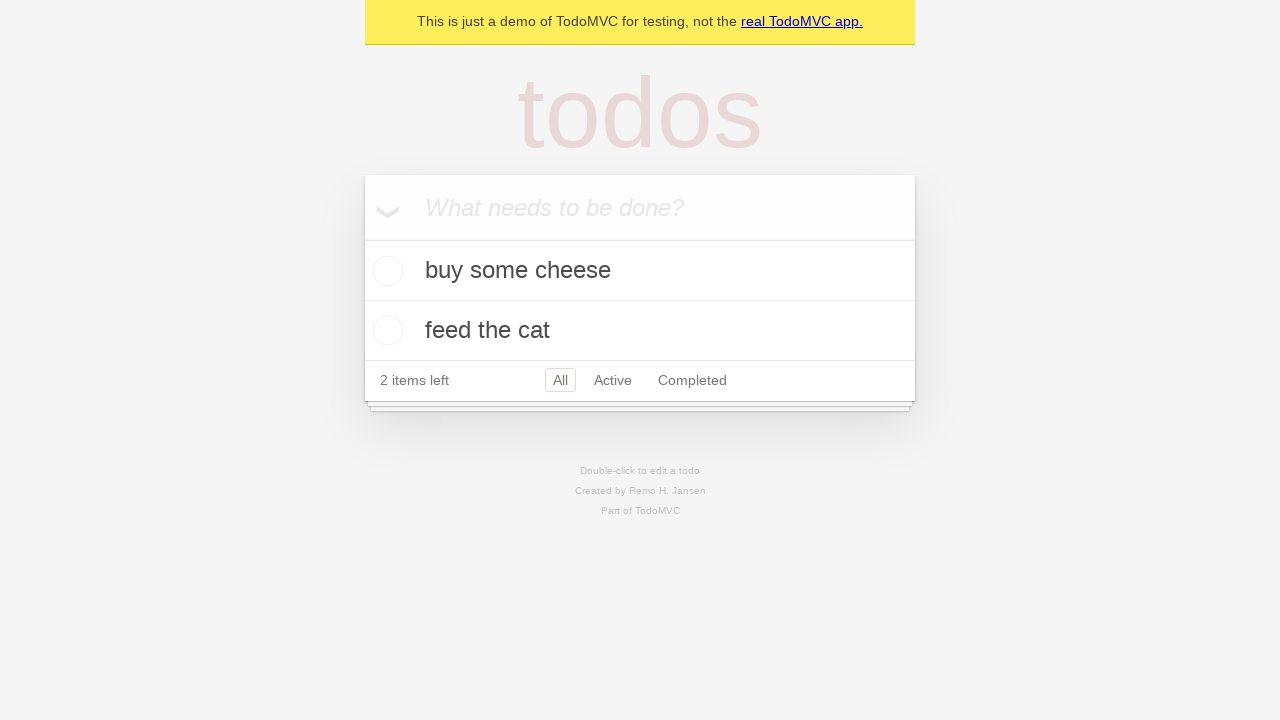

Checked the first todo item at (385, 271) on internal:testid=[data-testid="todo-item"s] >> nth=0 >> internal:role=checkbox
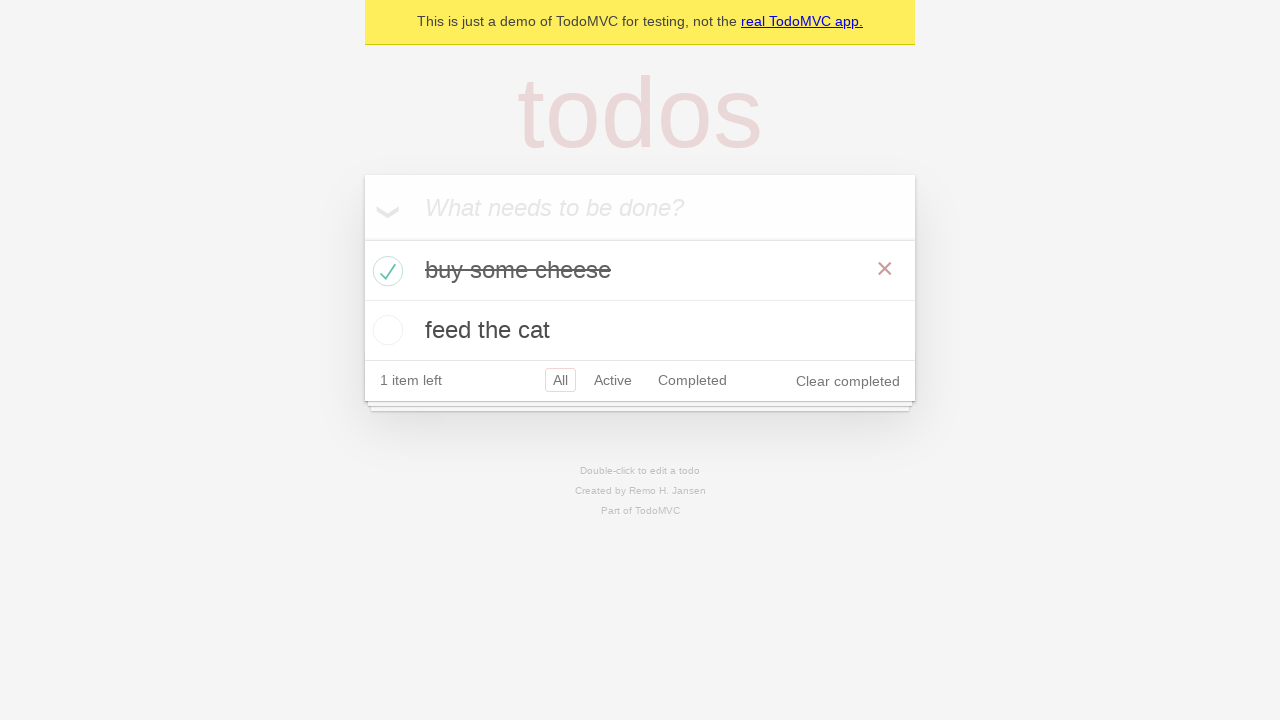

Reloaded the page to test data persistence
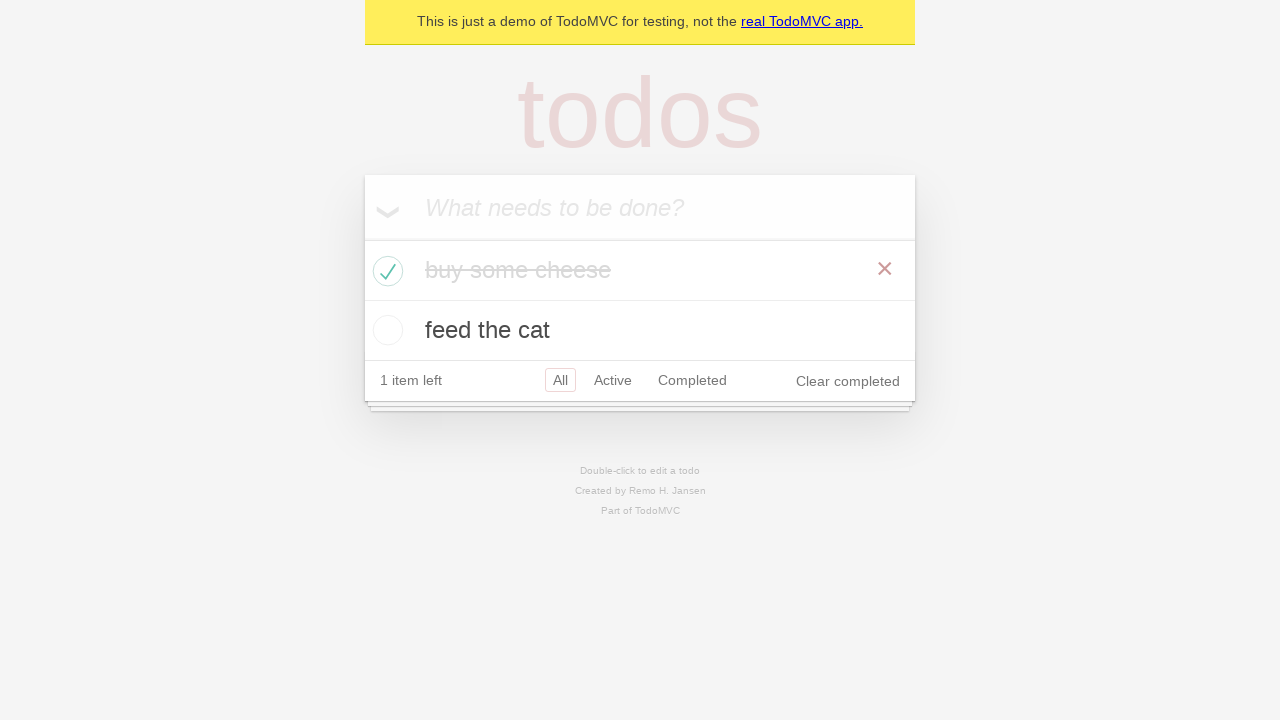

Waited for todo items to reappear after page reload
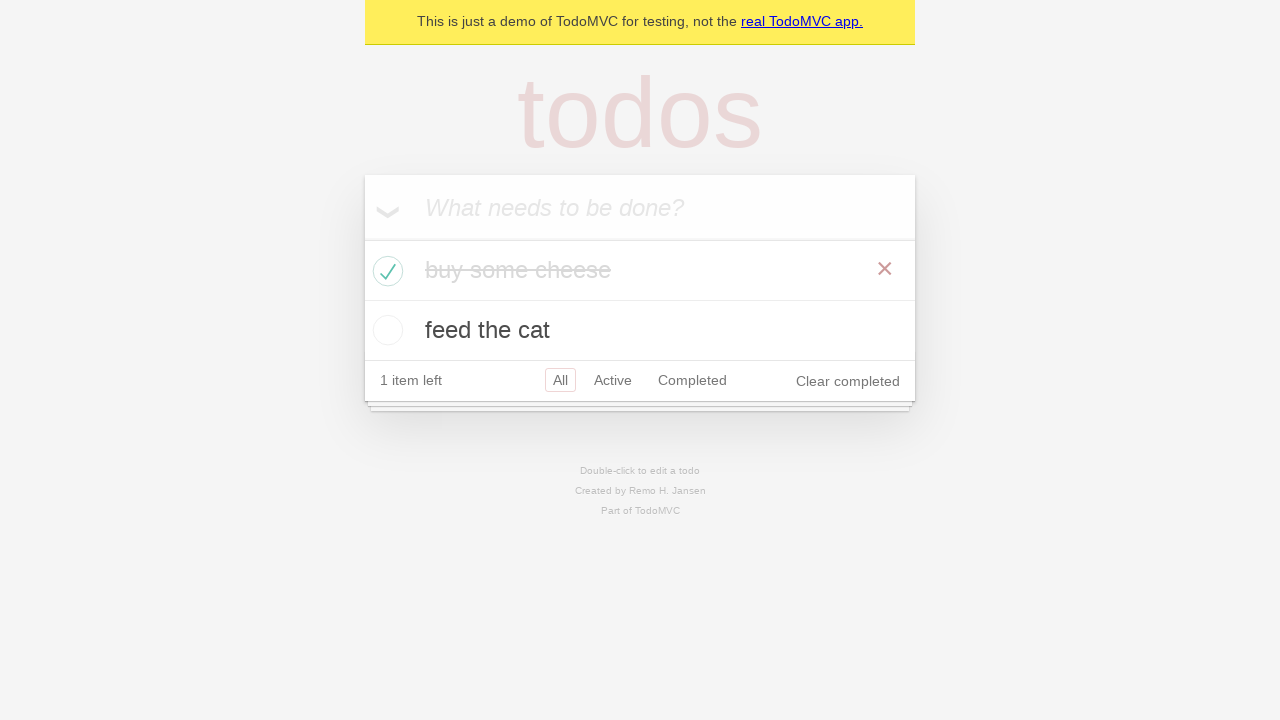

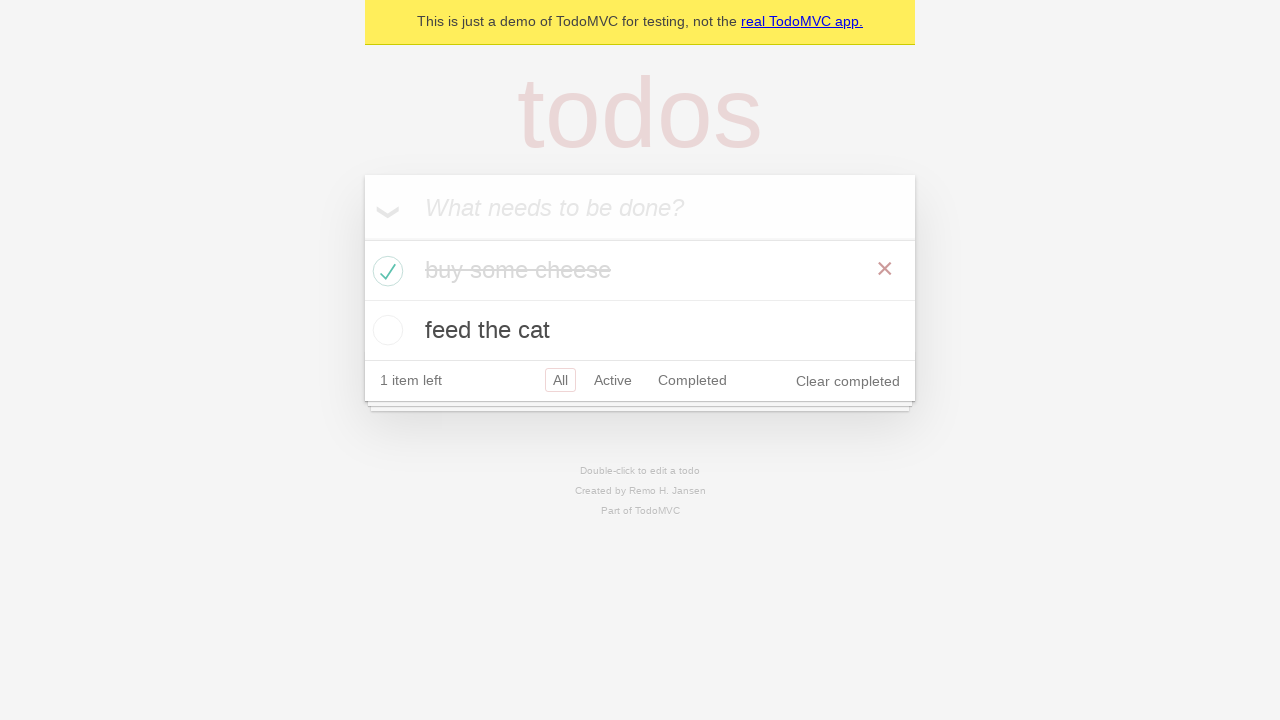